Tests dropdown functionality by selecting Option 1 using index selection from the dropdown menu

Starting URL: https://the-internet.herokuapp.com/dropdown

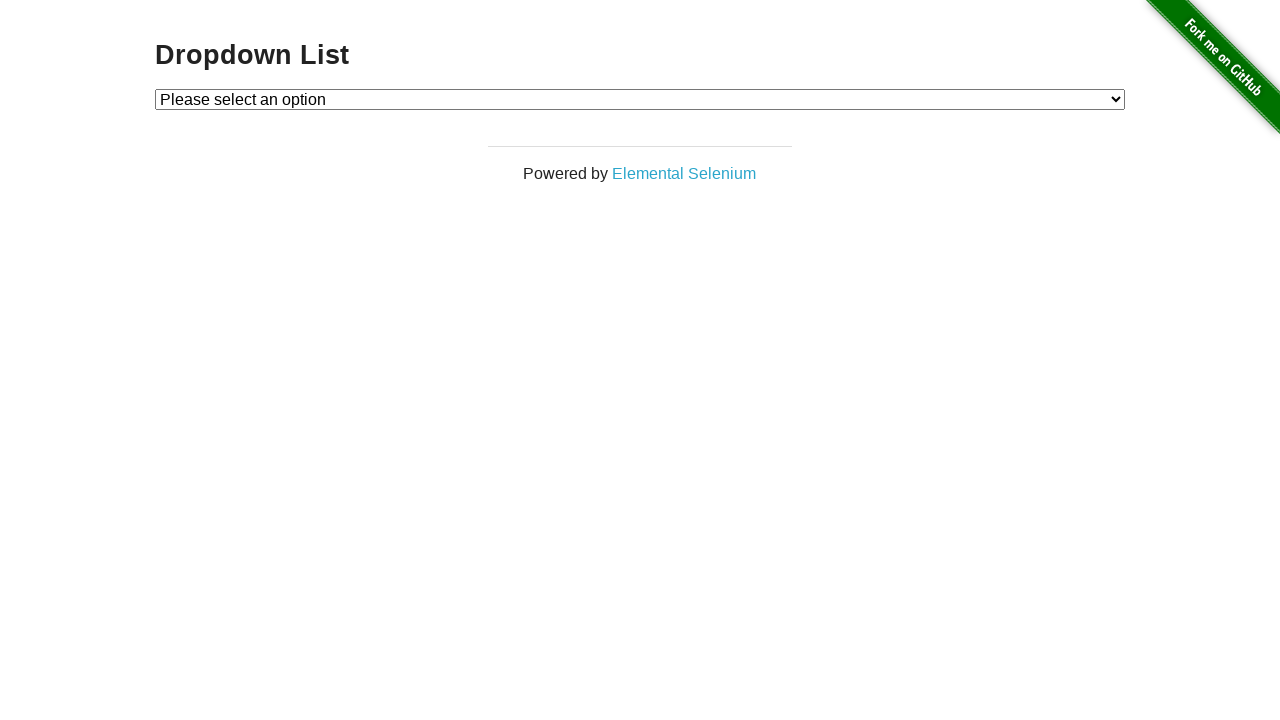

Navigated to dropdown page
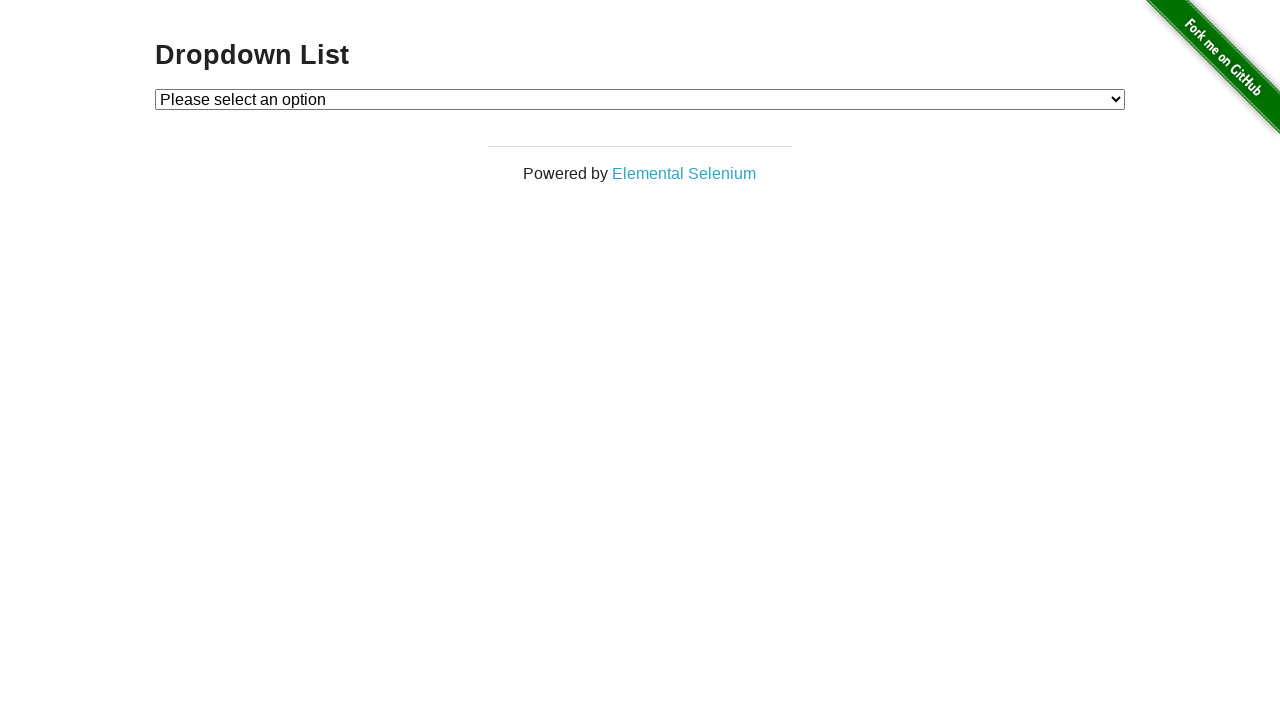

Selected Option 1 from dropdown using index selection on #dropdown
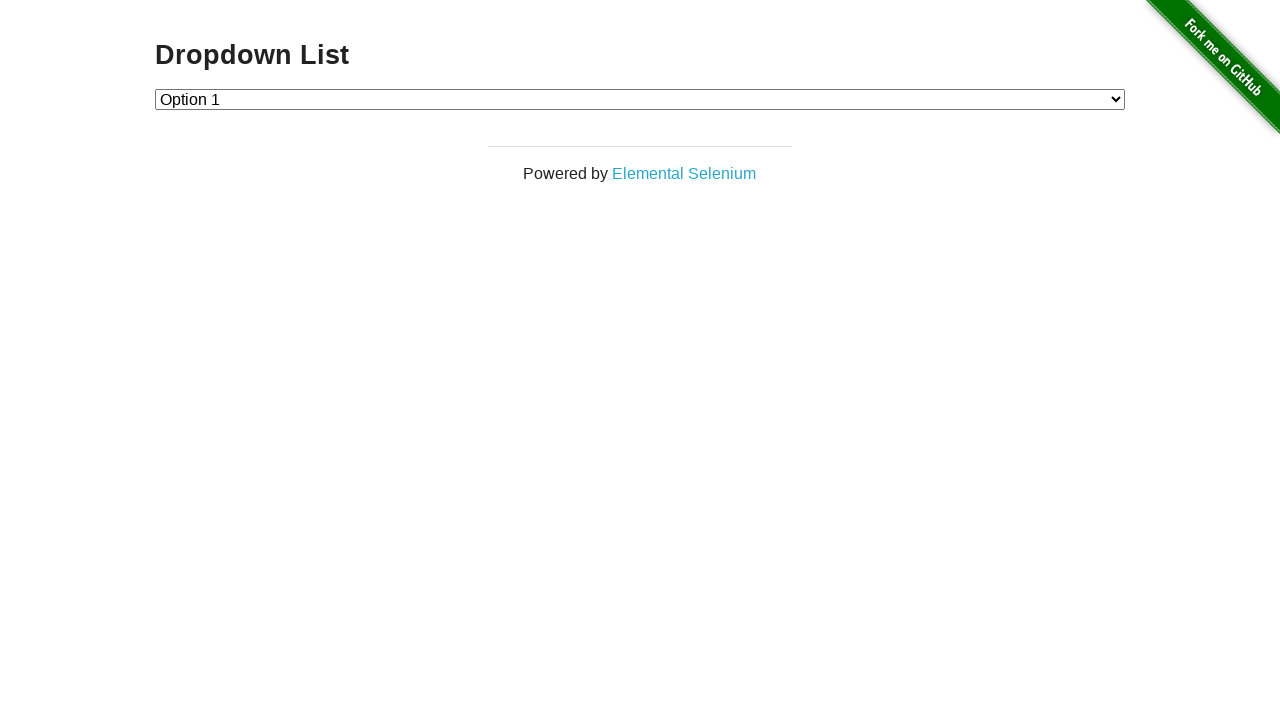

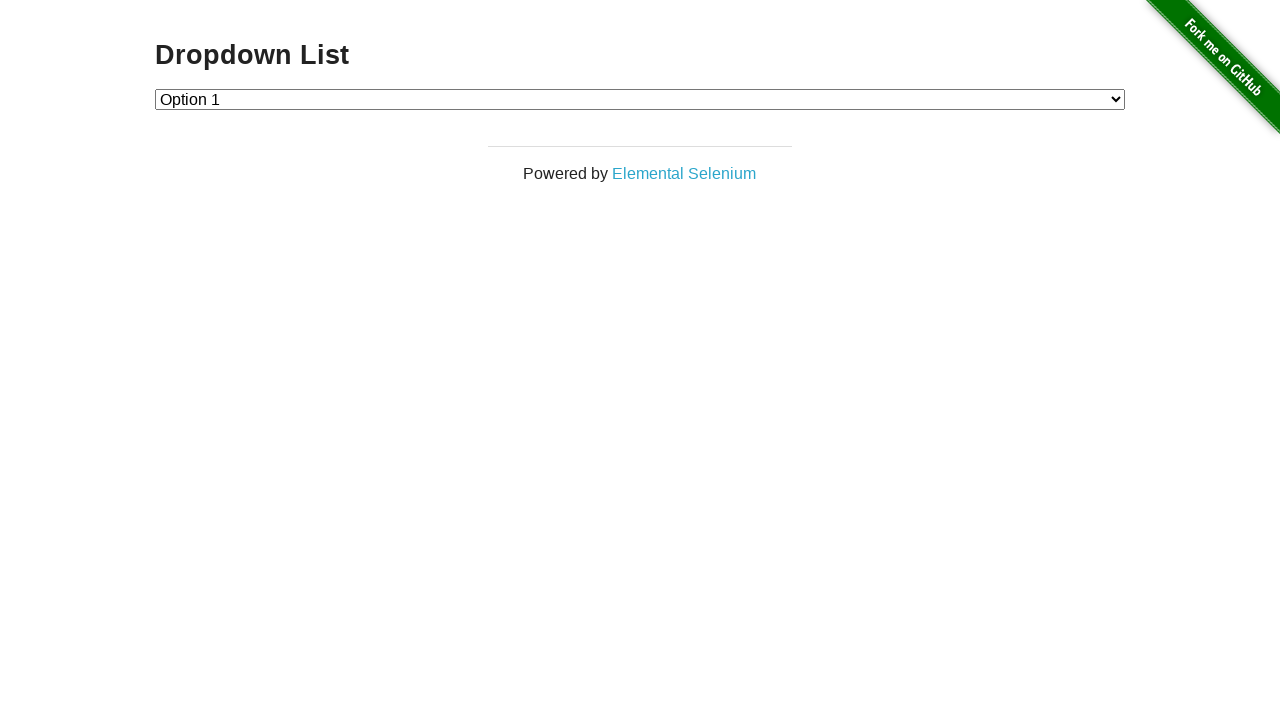